Tests drag and drop functionality by dragging a draggable element and dropping it onto a droppable target area

Starting URL: https://jqueryui.com/resources/demos/droppable/default.html

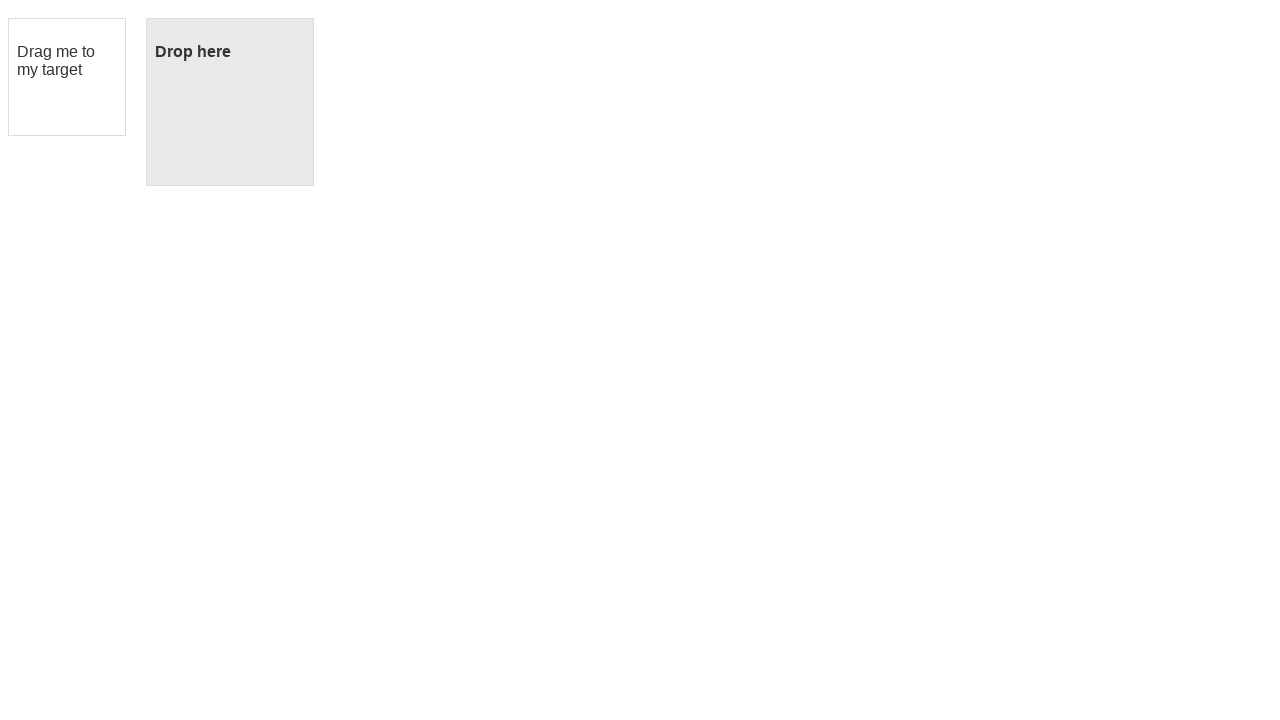

Navigated to jQuery UI drag and drop demo page
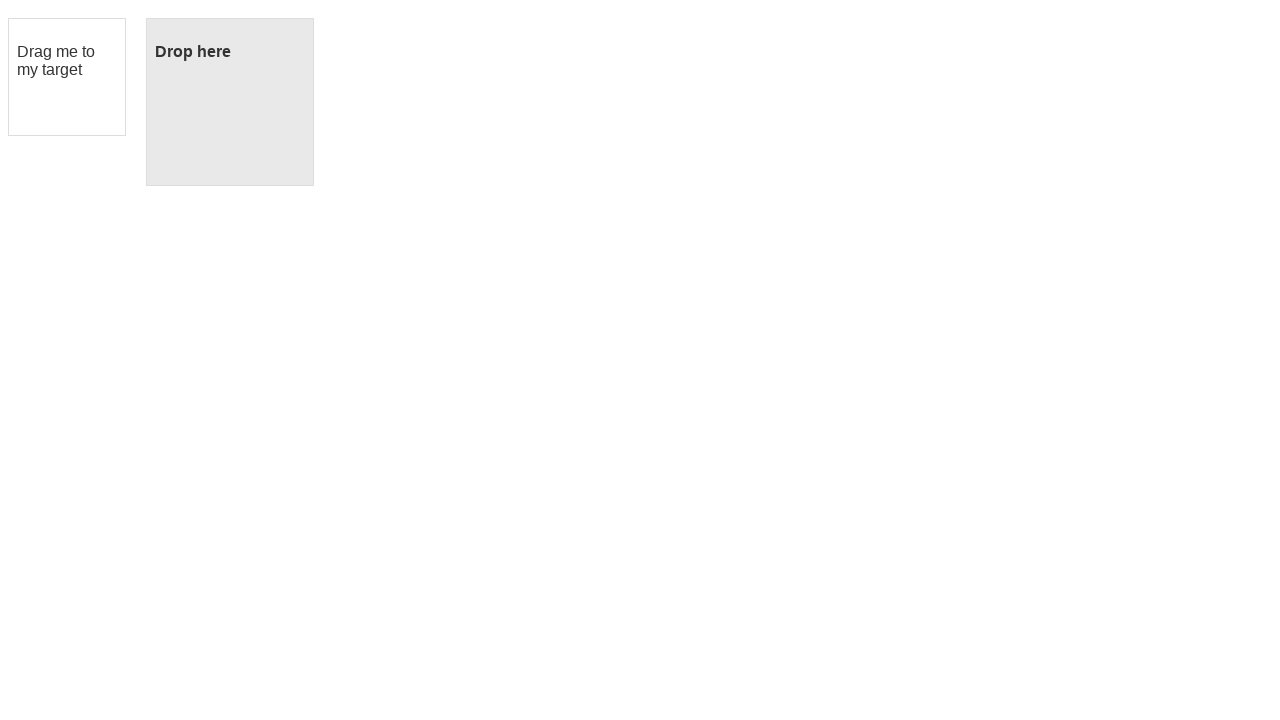

Located the draggable element
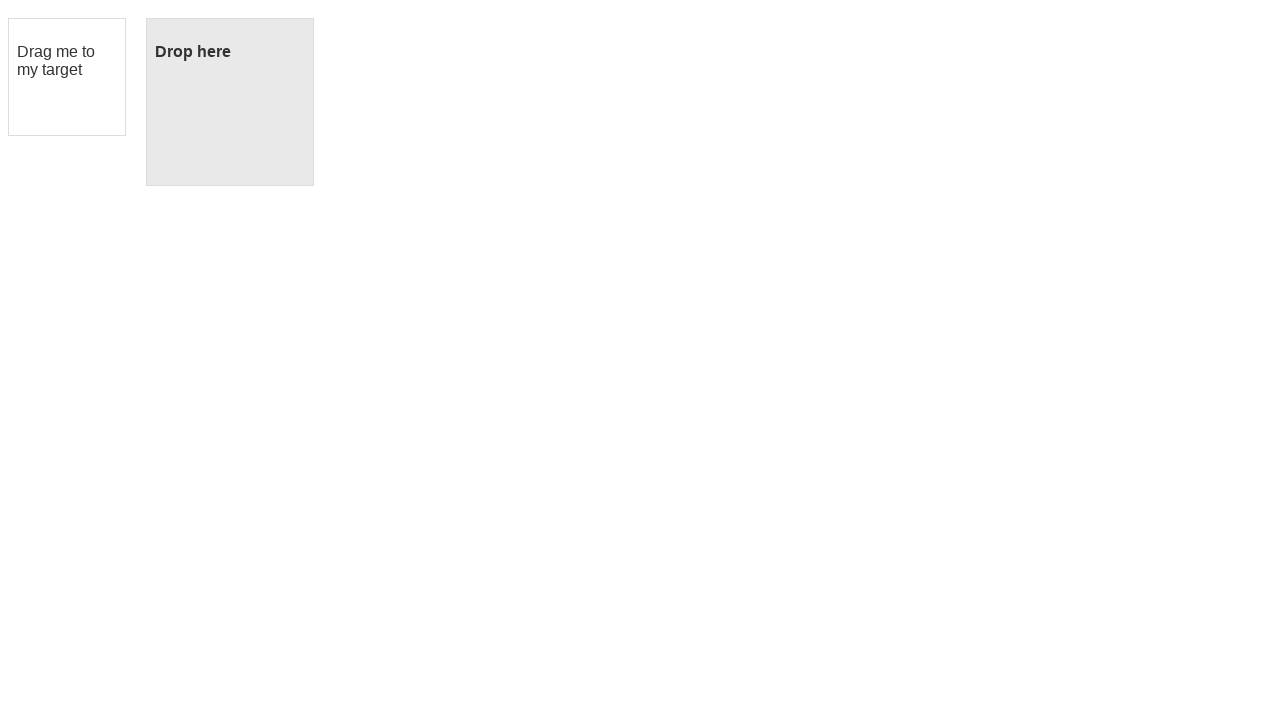

Located the droppable target area
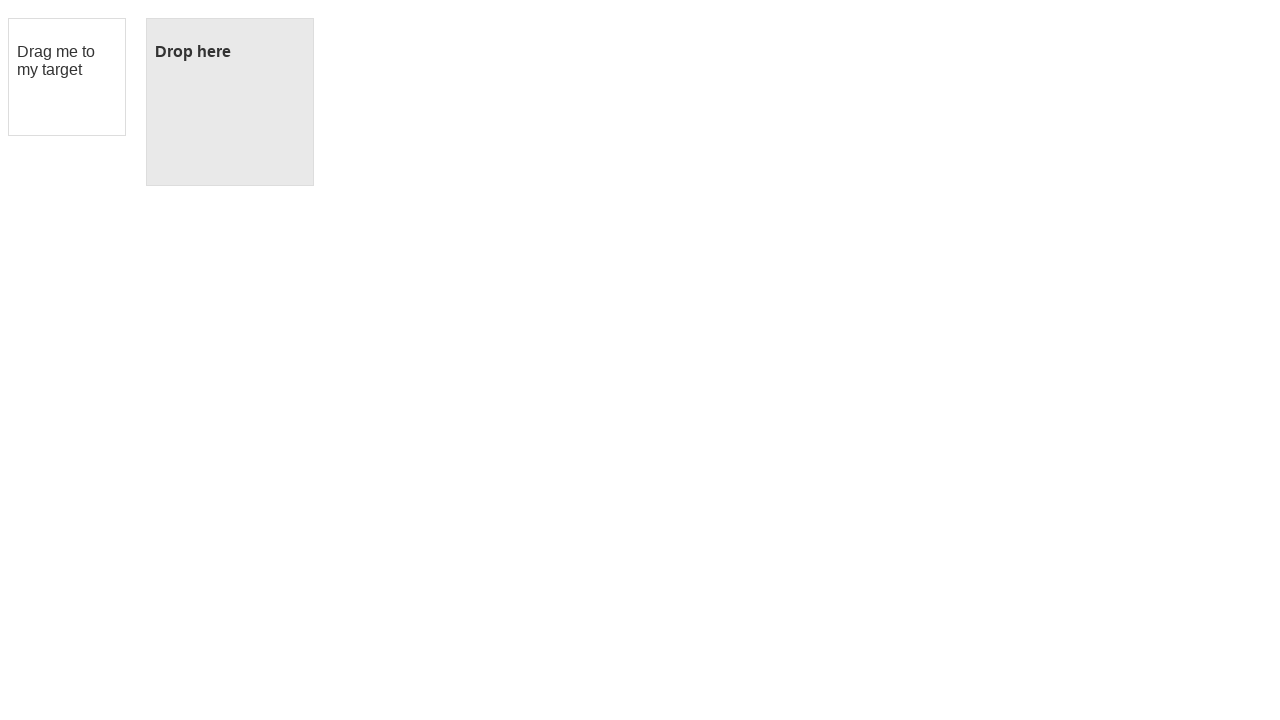

Successfully dragged the draggable element onto the droppable target area at (230, 102)
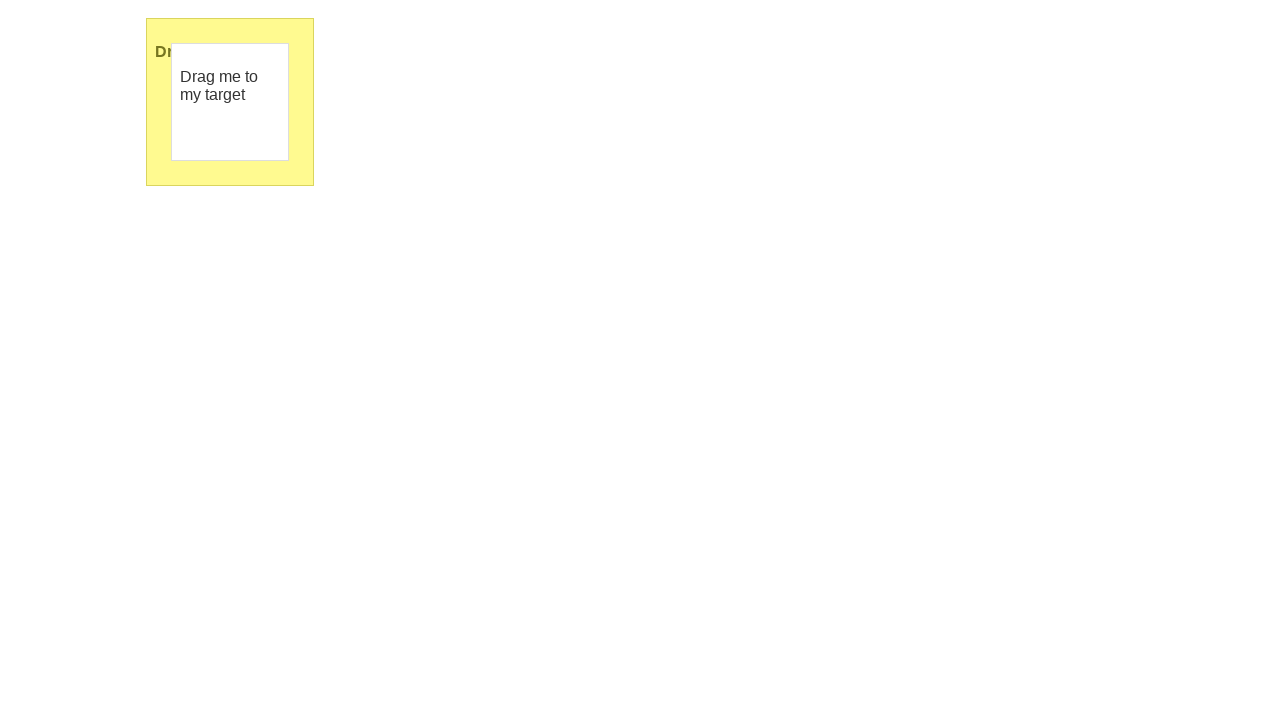

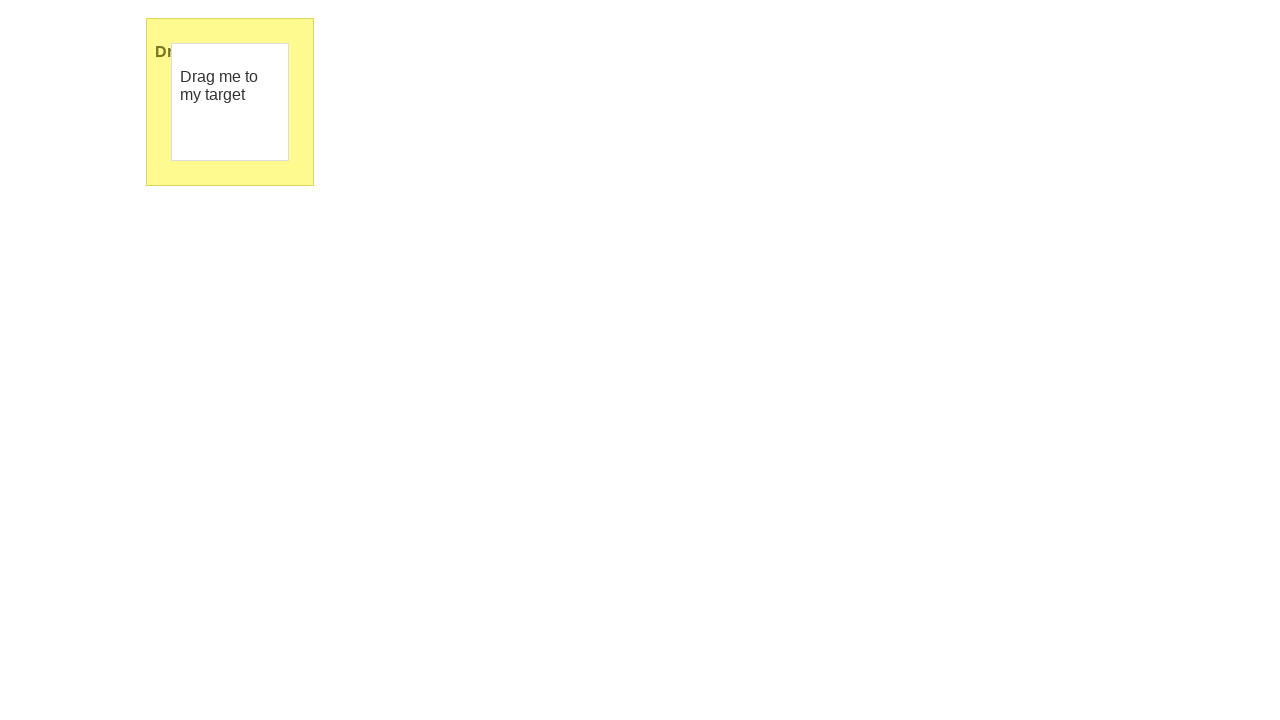